Tests unmarking todo items as complete by unchecking their checkboxes

Starting URL: https://demo.playwright.dev/todomvc

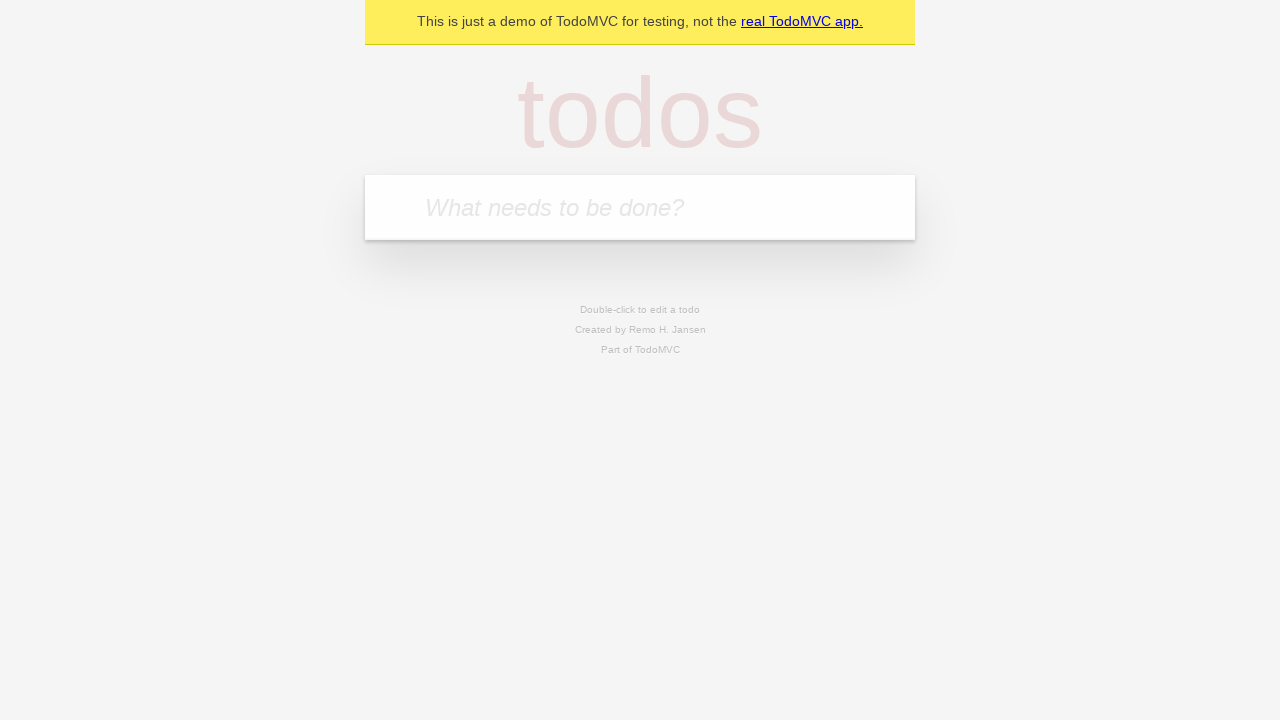

Filled todo input with 'buy some cheese' on internal:attr=[placeholder="What needs to be done?"i]
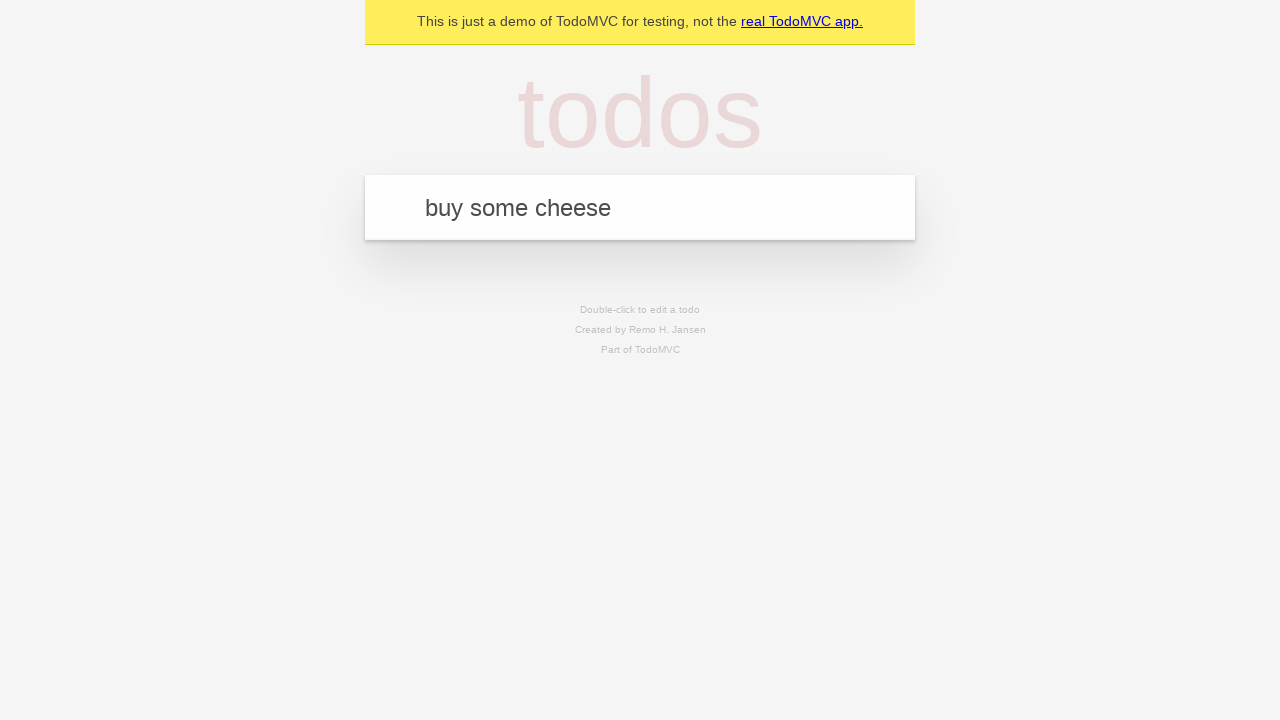

Pressed Enter to create first todo item on internal:attr=[placeholder="What needs to be done?"i]
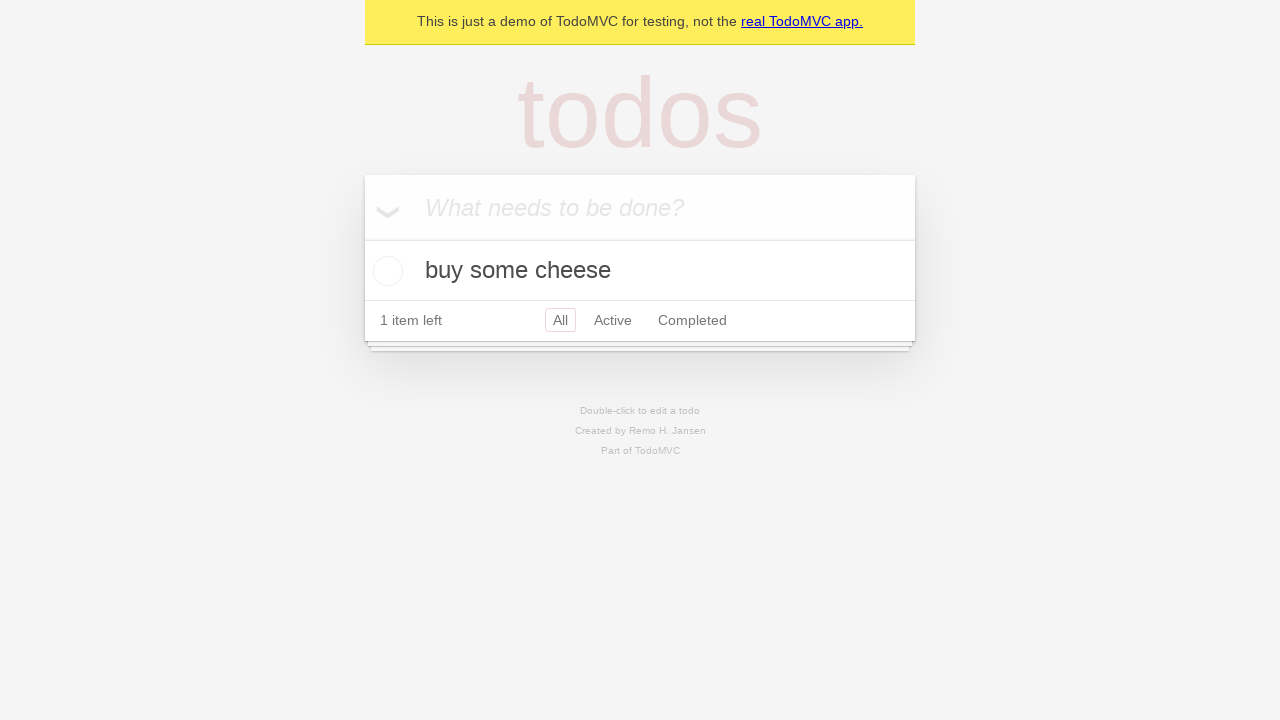

Filled todo input with 'feed the cat' on internal:attr=[placeholder="What needs to be done?"i]
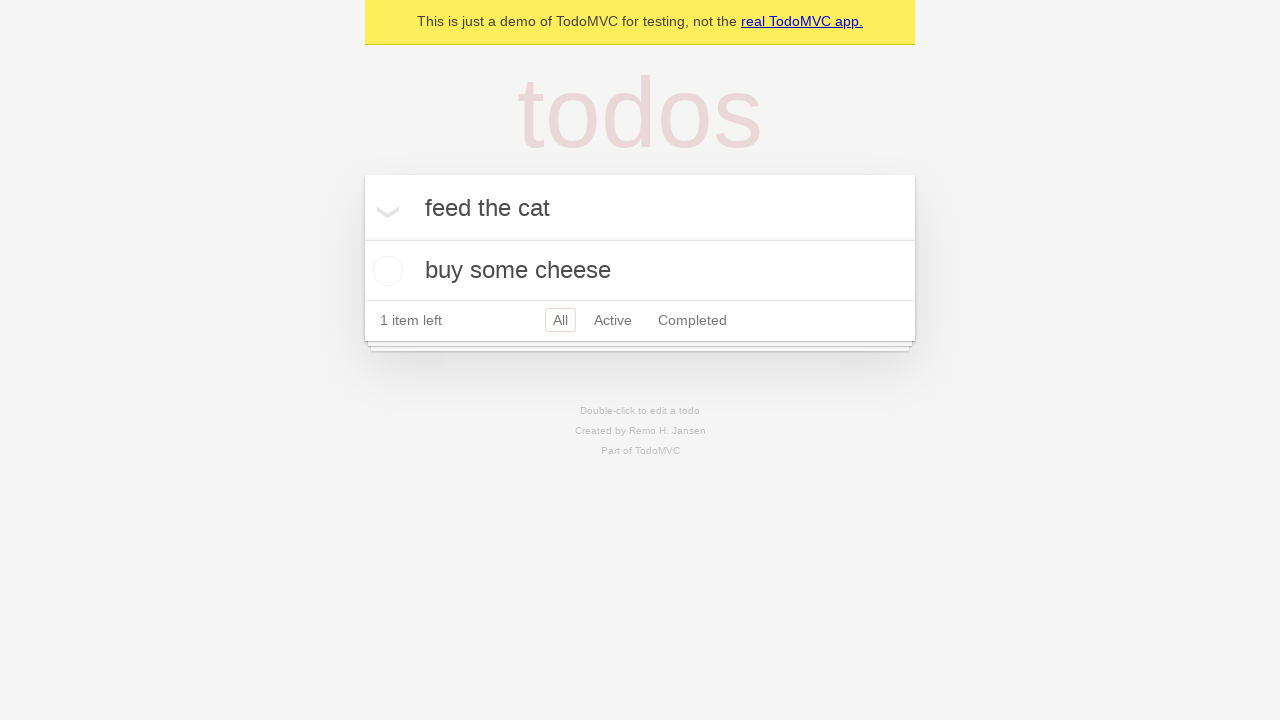

Pressed Enter to create second todo item on internal:attr=[placeholder="What needs to be done?"i]
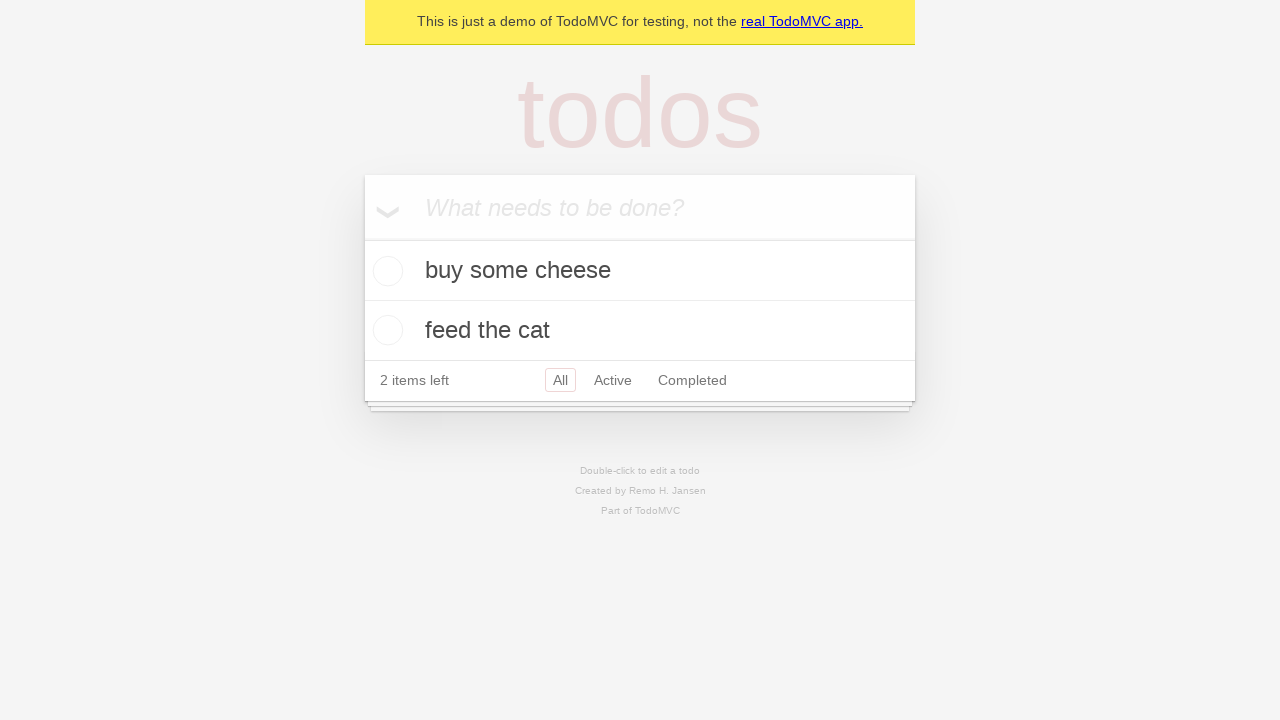

Checked the first todo item checkbox to mark it complete at (385, 271) on internal:testid=[data-testid="todo-item"s] >> nth=0 >> internal:role=checkbox
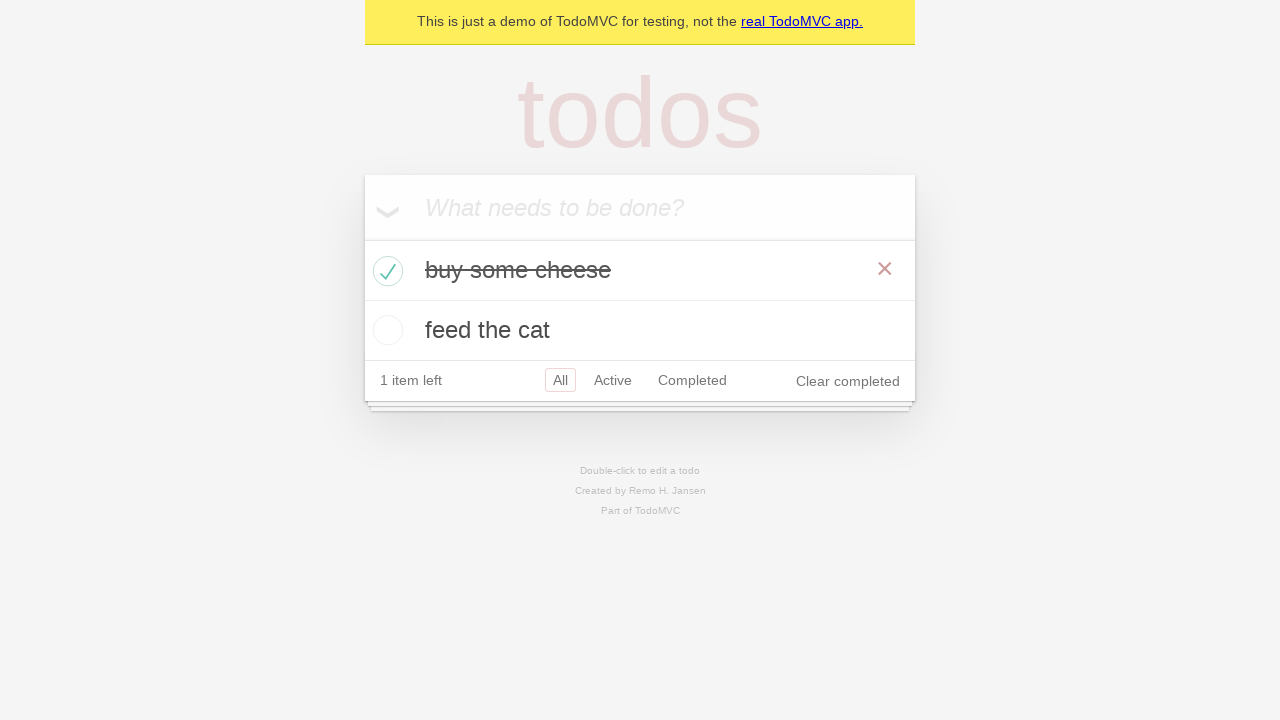

Unchecked the first todo item checkbox to mark it incomplete at (385, 271) on internal:testid=[data-testid="todo-item"s] >> nth=0 >> internal:role=checkbox
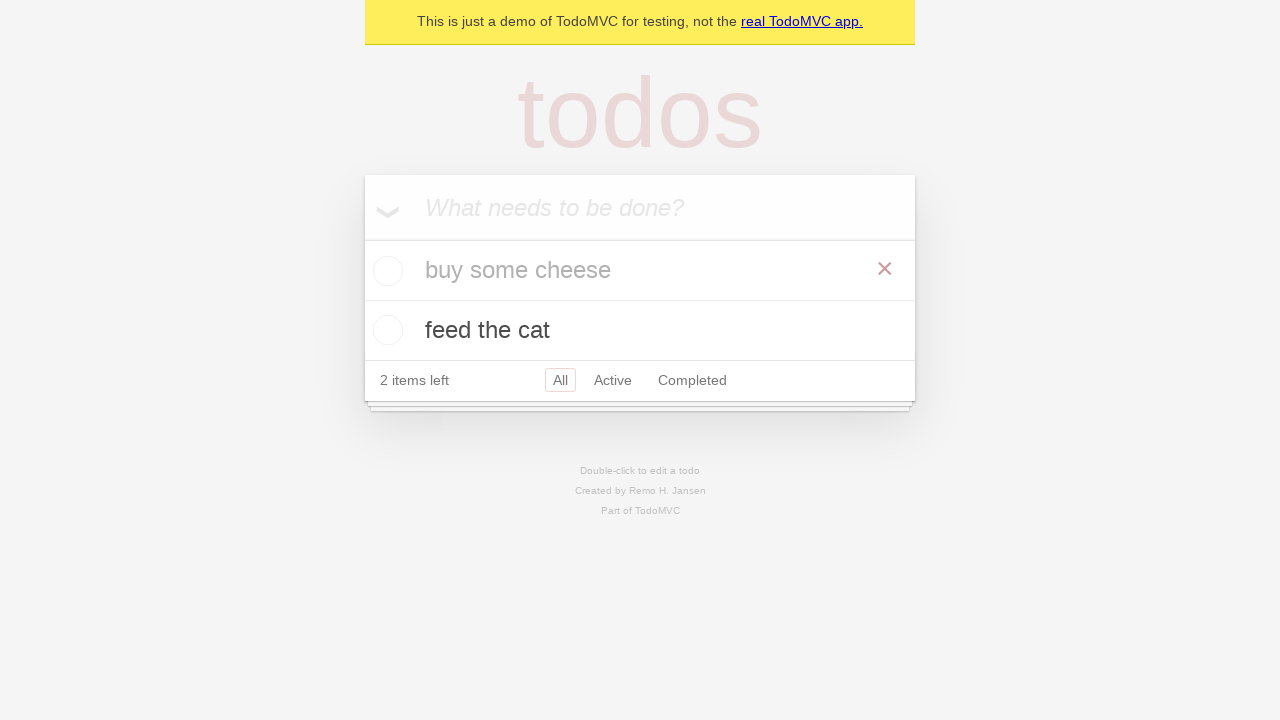

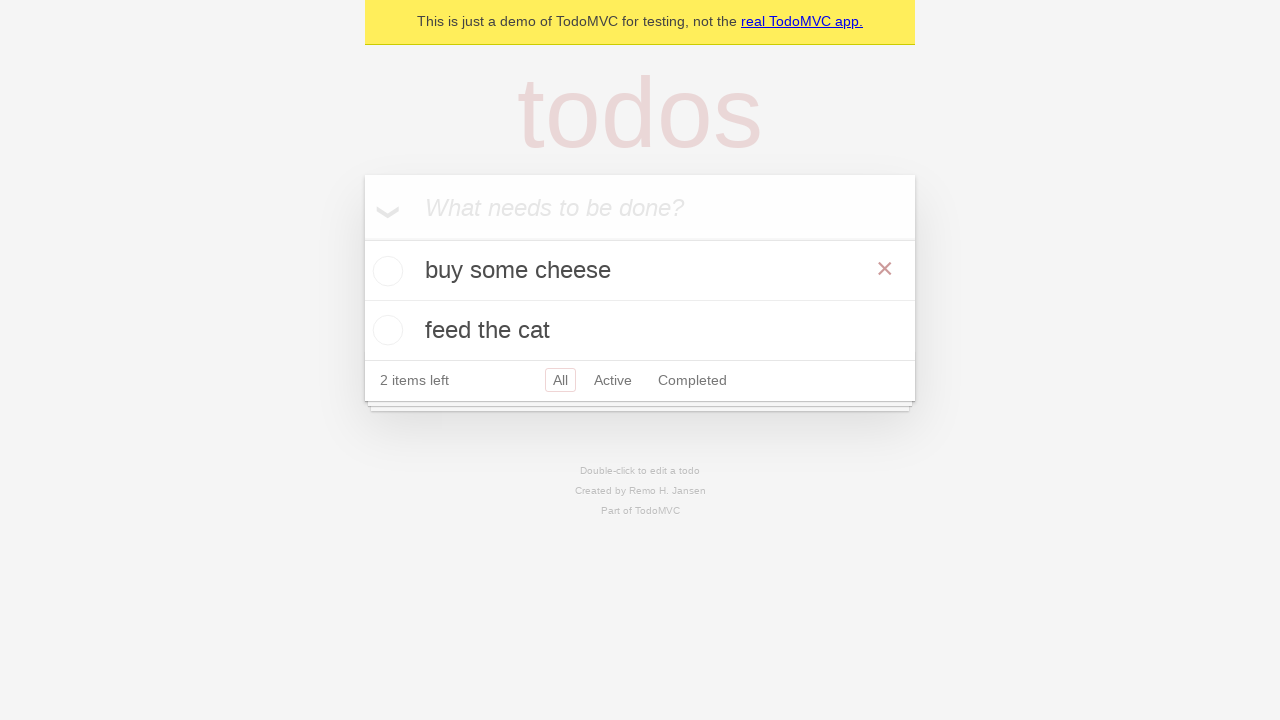